Navigates to W3Schools HTML tables page and verifies that the customers table and its various elements (rows, columns, cells) are present and accessible

Starting URL: https://www.w3schools.com/html/html_tables.asp

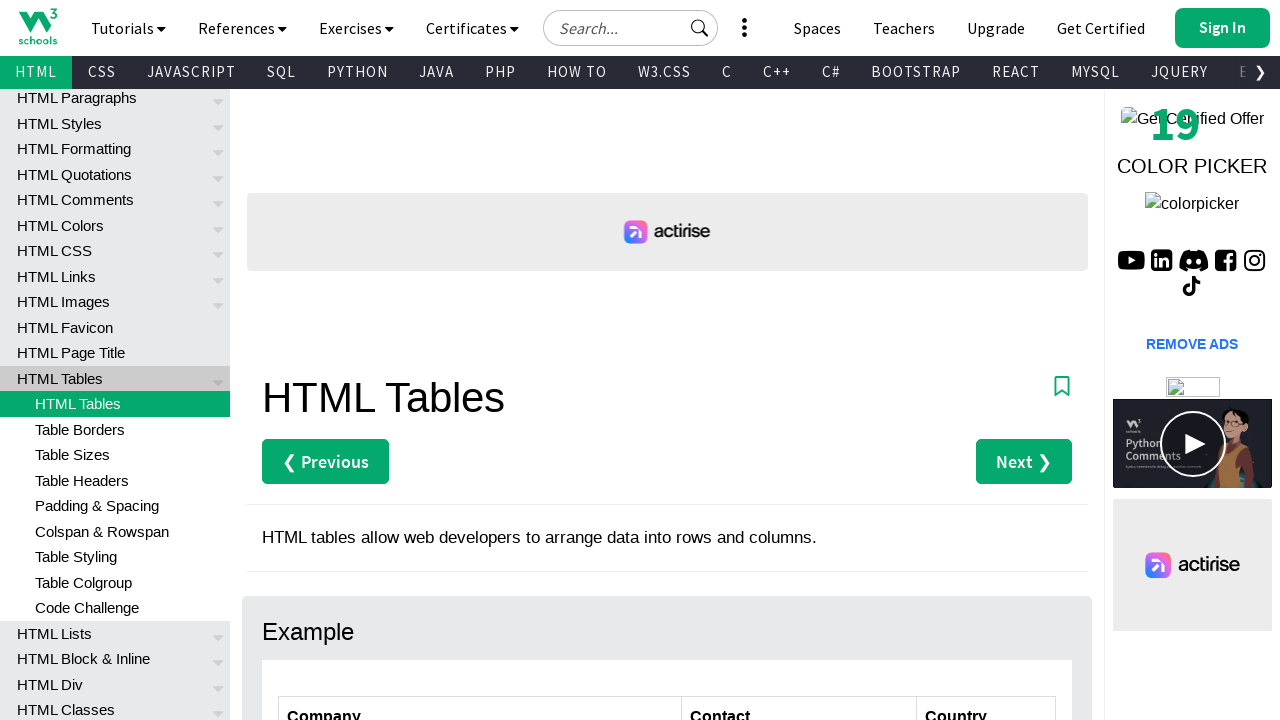

Navigated to W3Schools HTML tables page
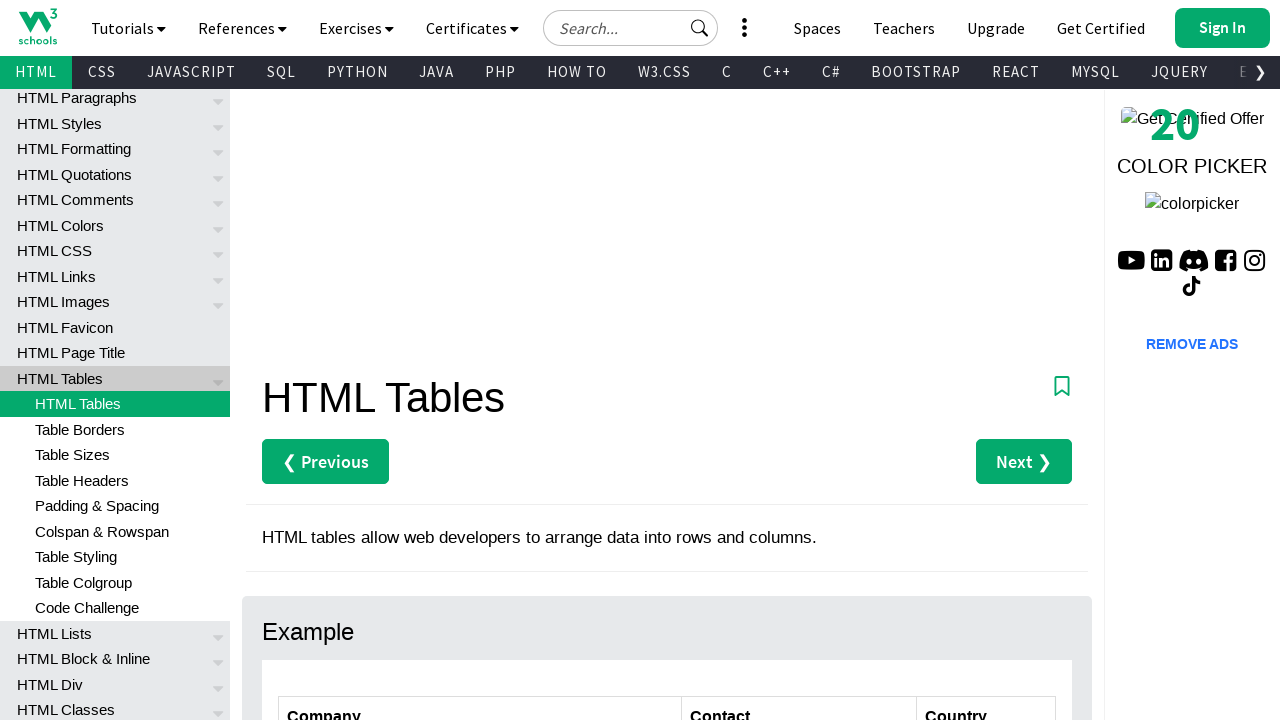

Customers table with id 'customers' is present
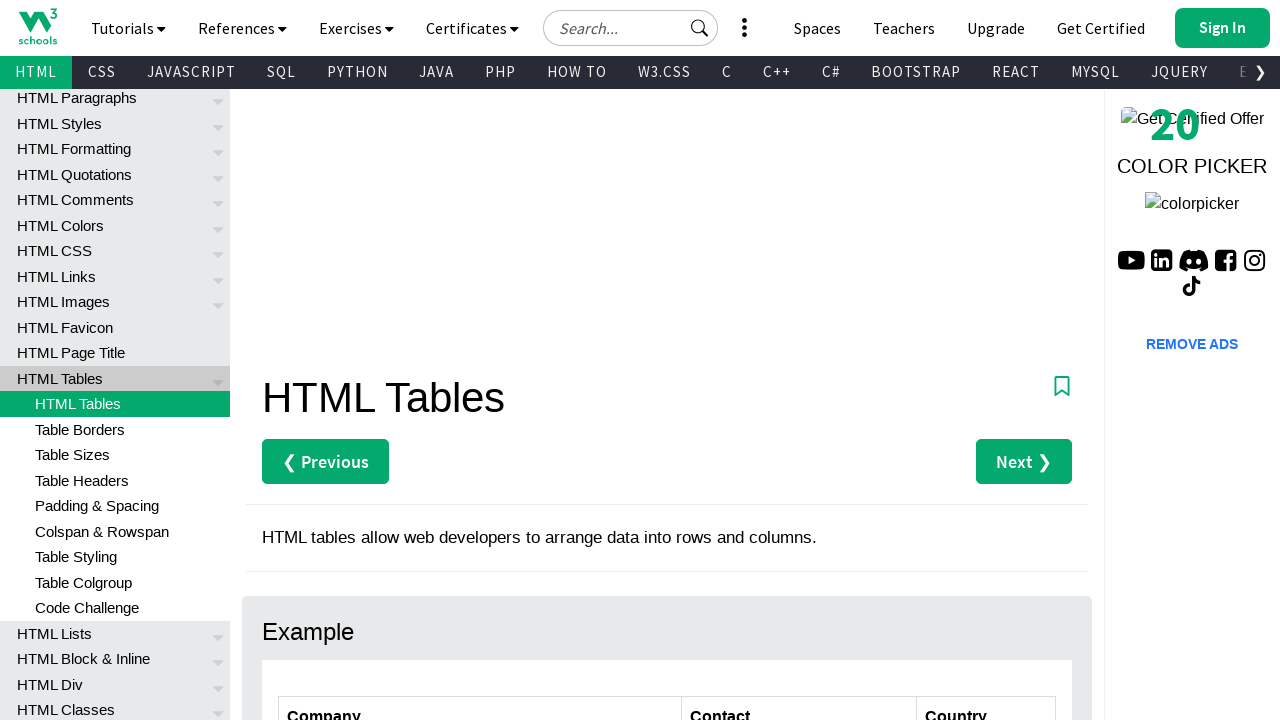

Second row of customers table is accessible
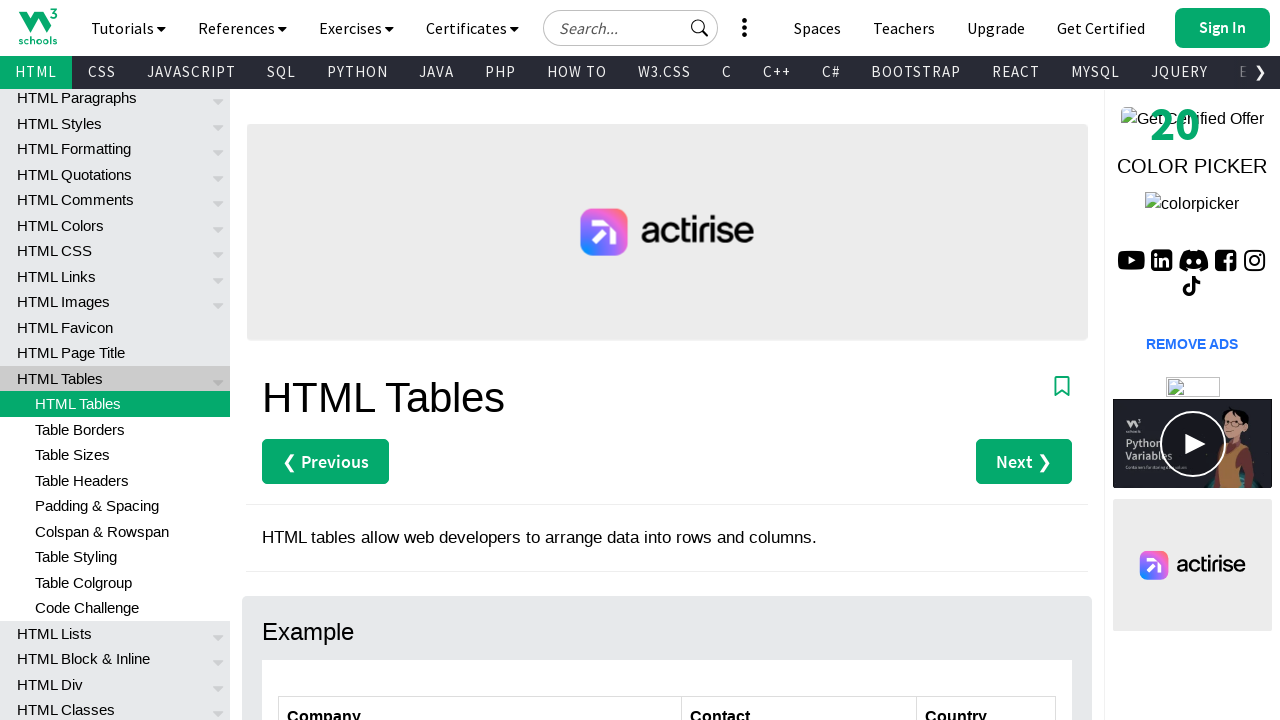

Third column cells of customers table are accessible
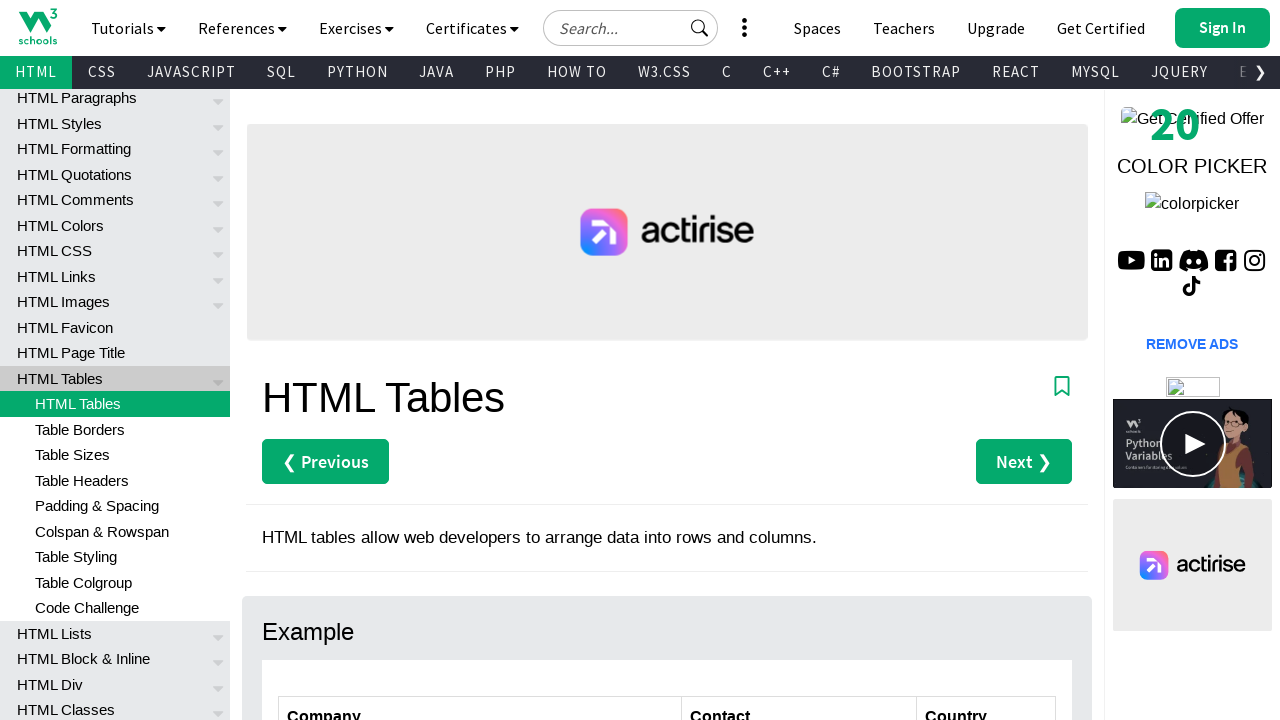

Specific cell at row 2, column 3 of customers table is accessible
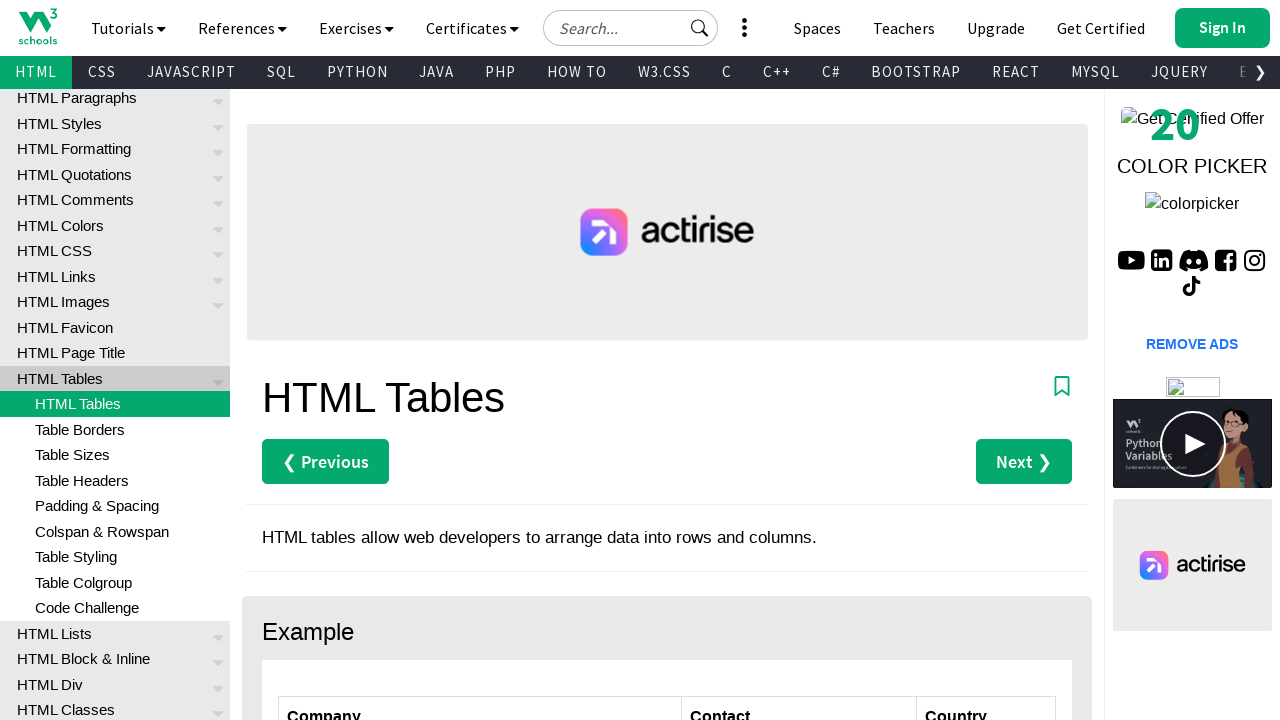

Table headers in customers table are present
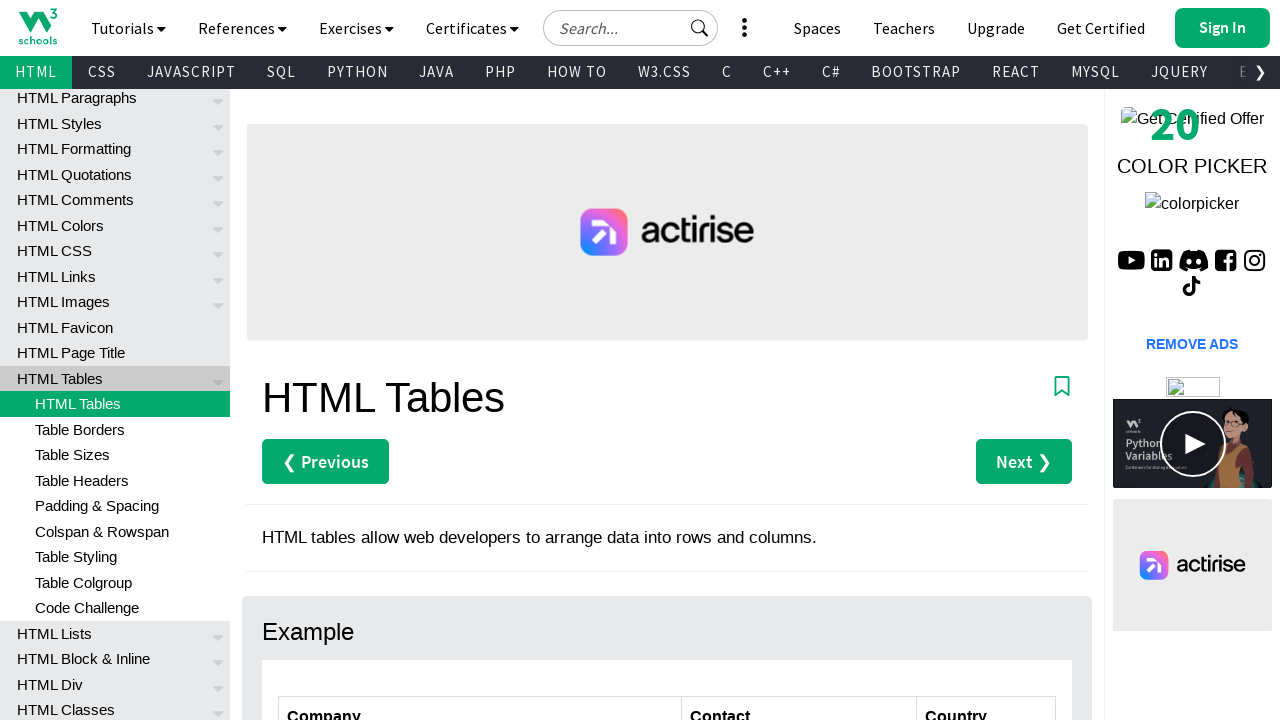

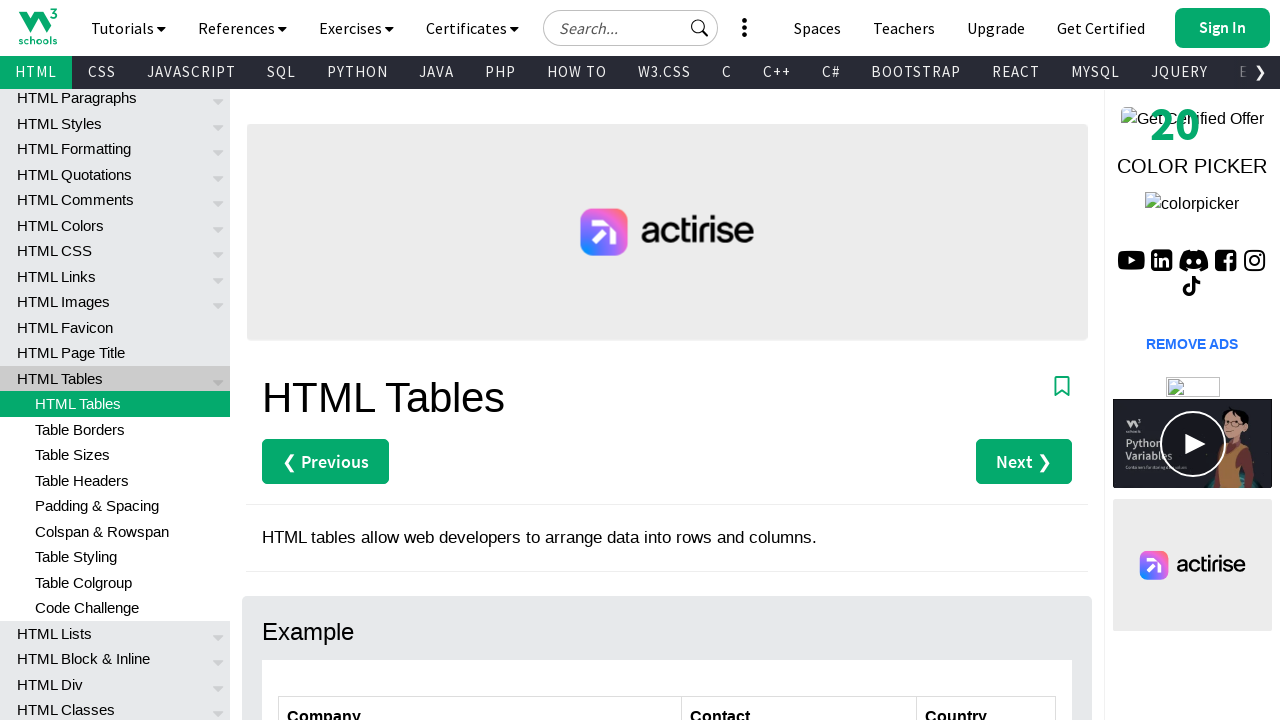